Tests pagination navigation on a quotes website by clicking through multiple pages using the "next" button until reaching the last page.

Starting URL: http://quotes.toscrape.com/

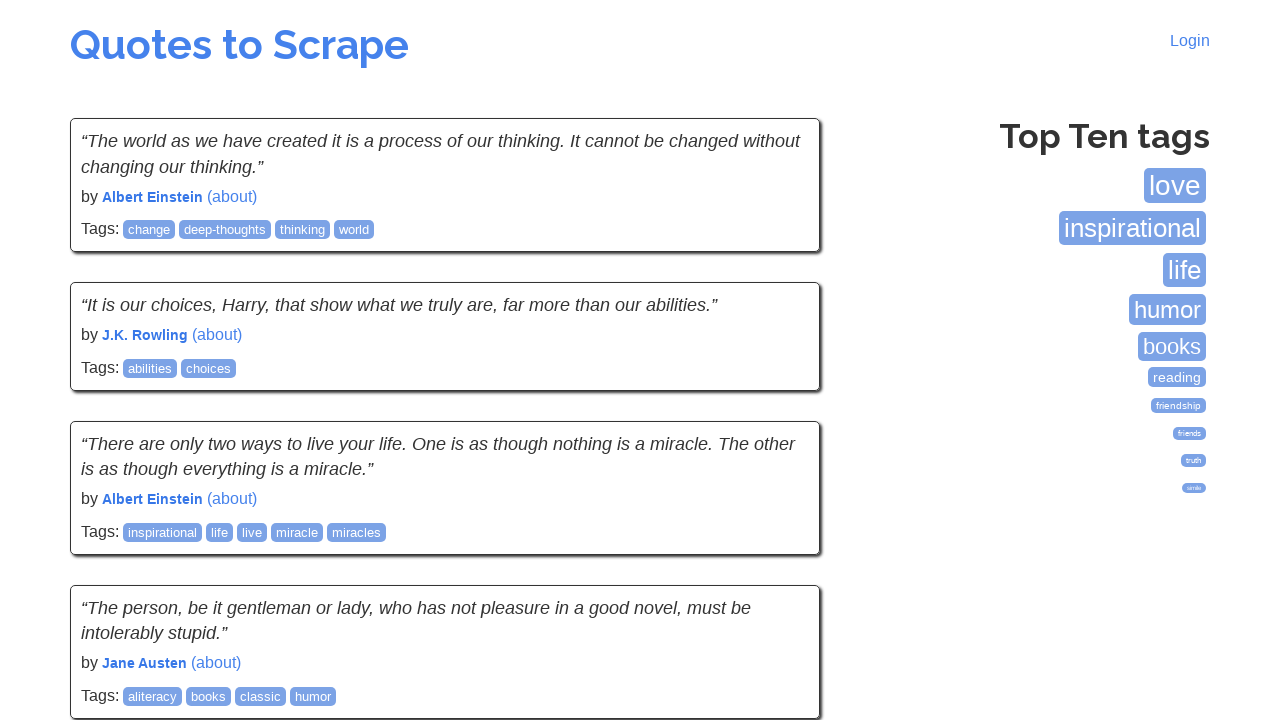

Waited for quotes to load on first page
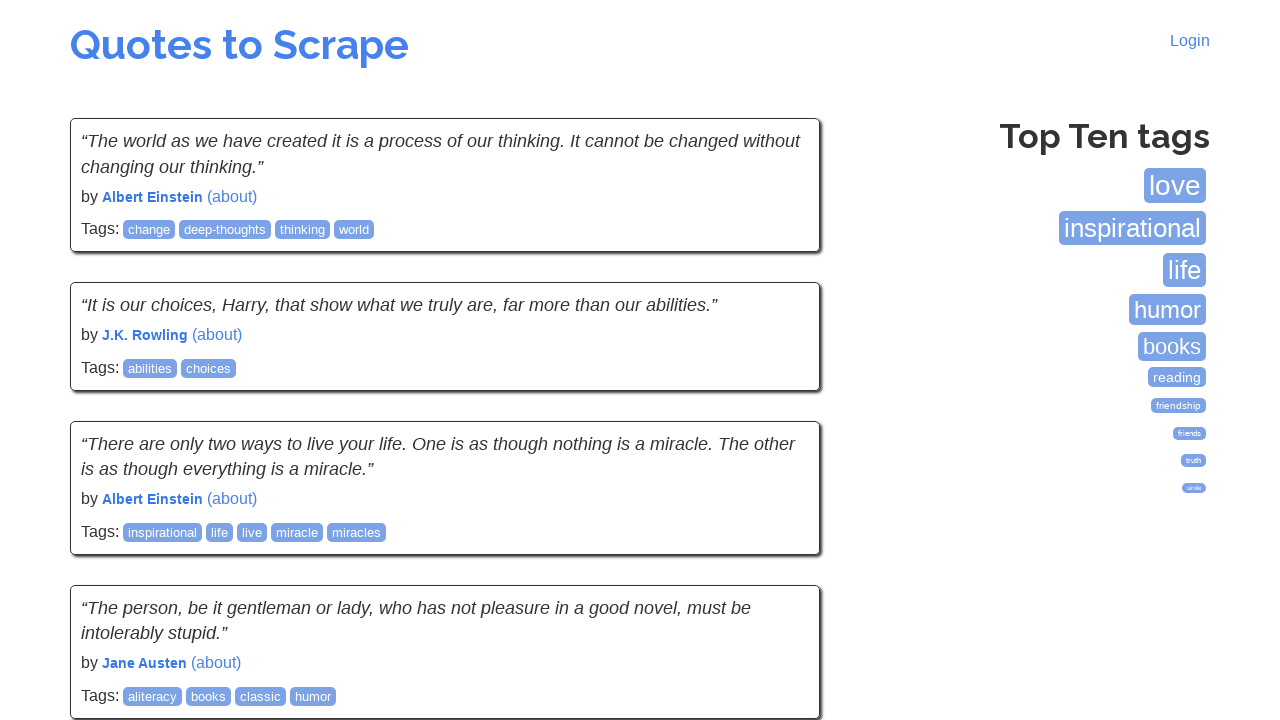

Clicked next button to navigate to next page at (778, 542) on .next a
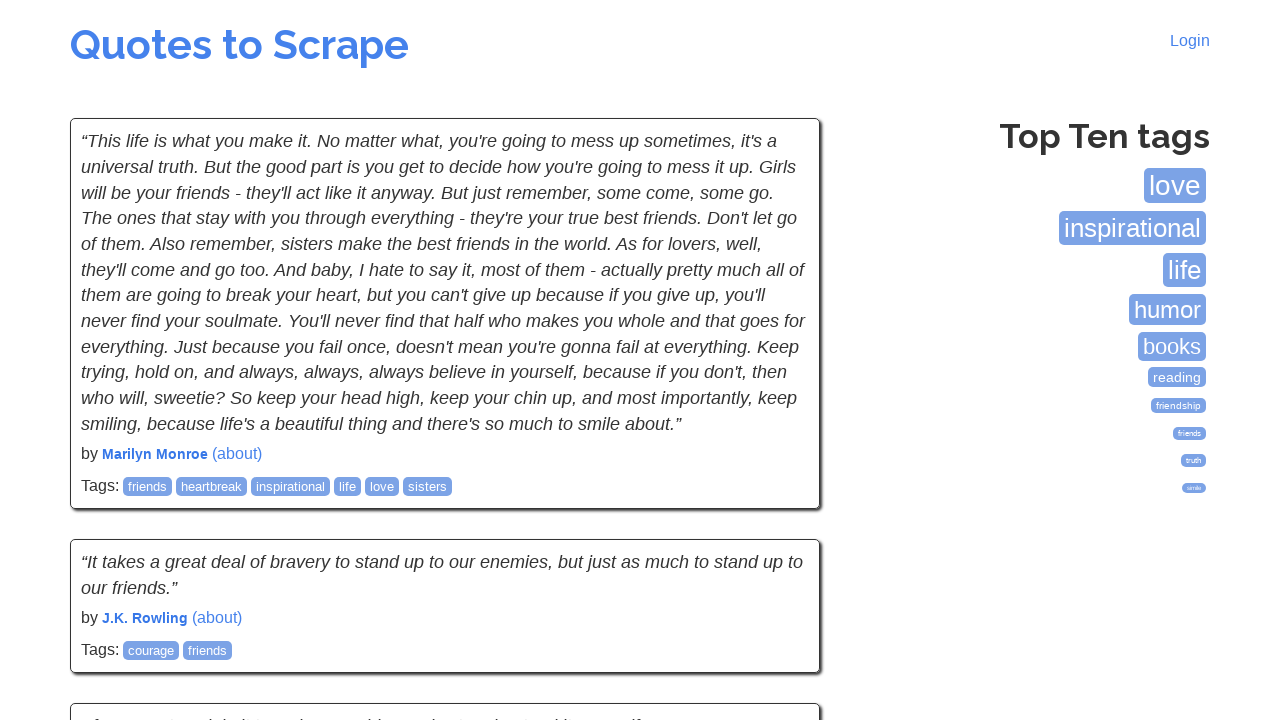

Waited for quotes to load on next page
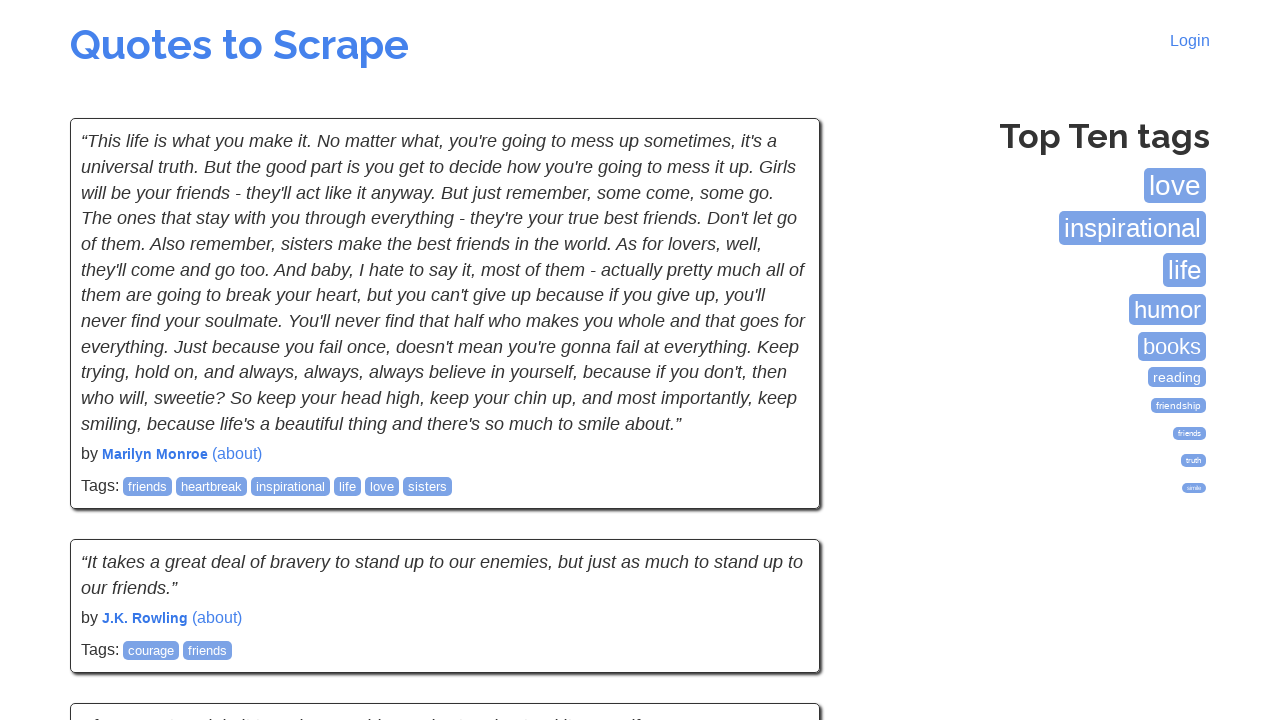

Clicked next button to navigate to next page at (778, 542) on .next a
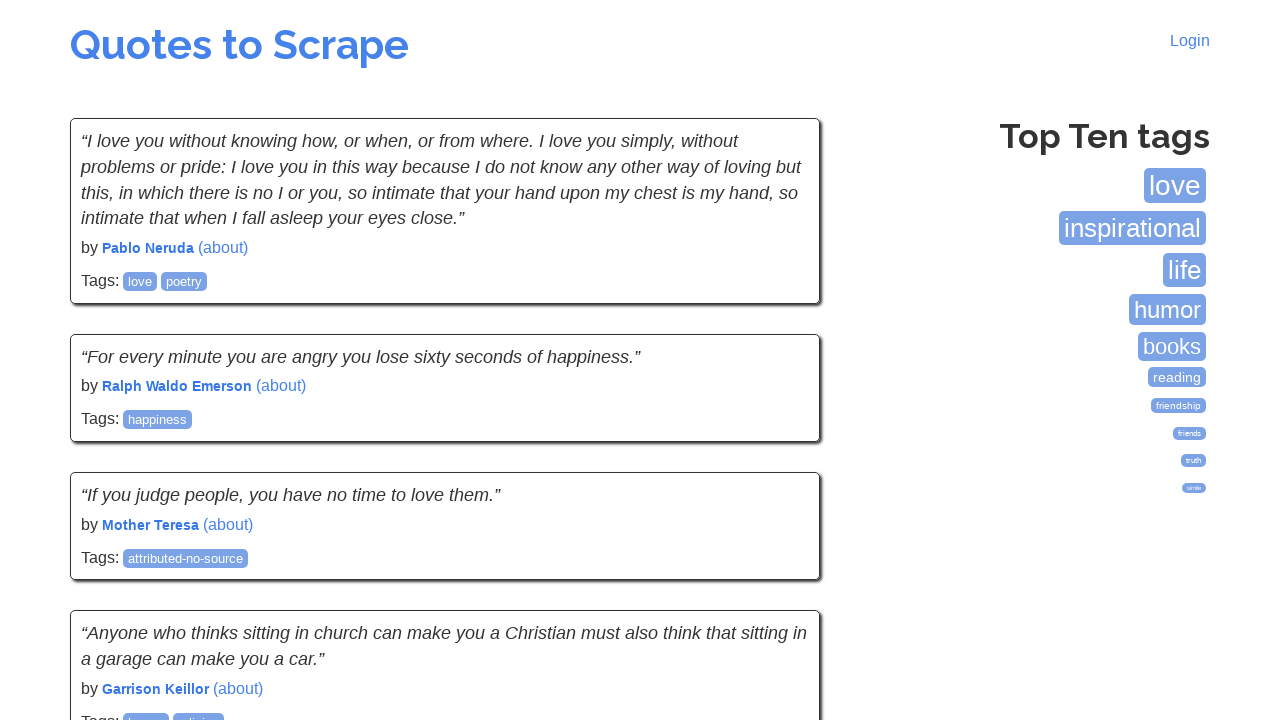

Waited for quotes to load on next page
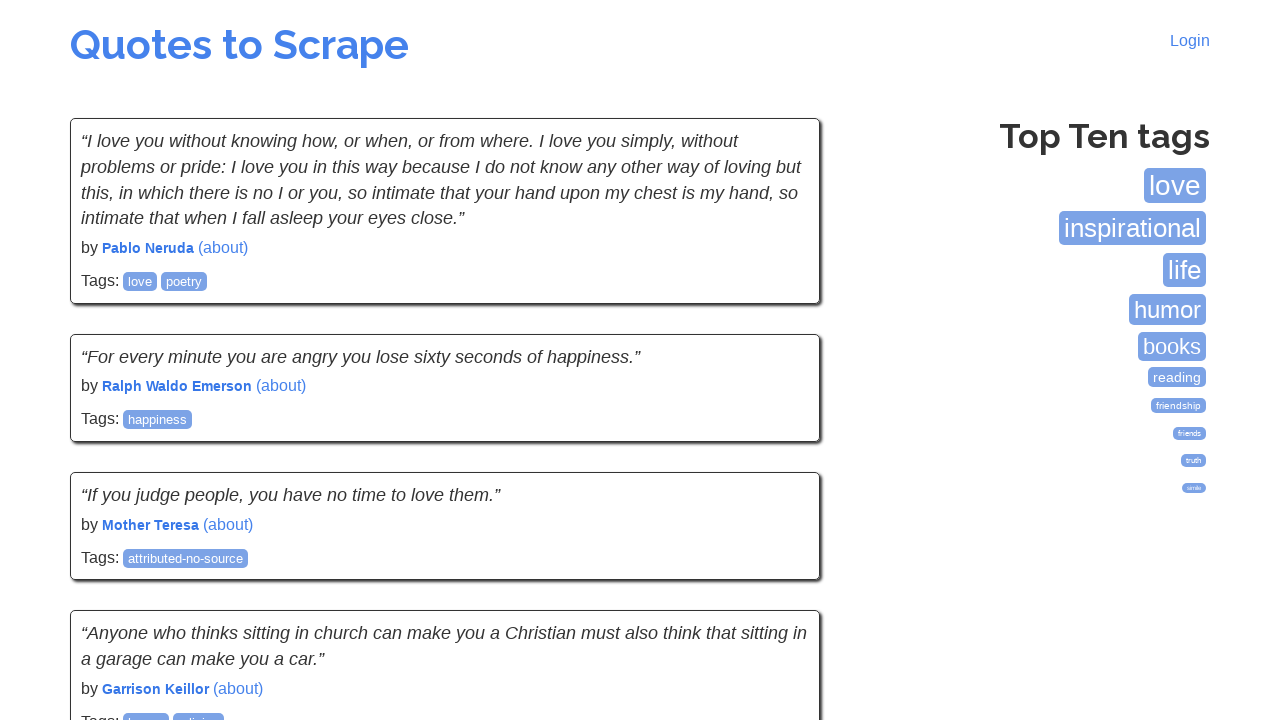

Clicked next button to navigate to next page at (778, 542) on .next a
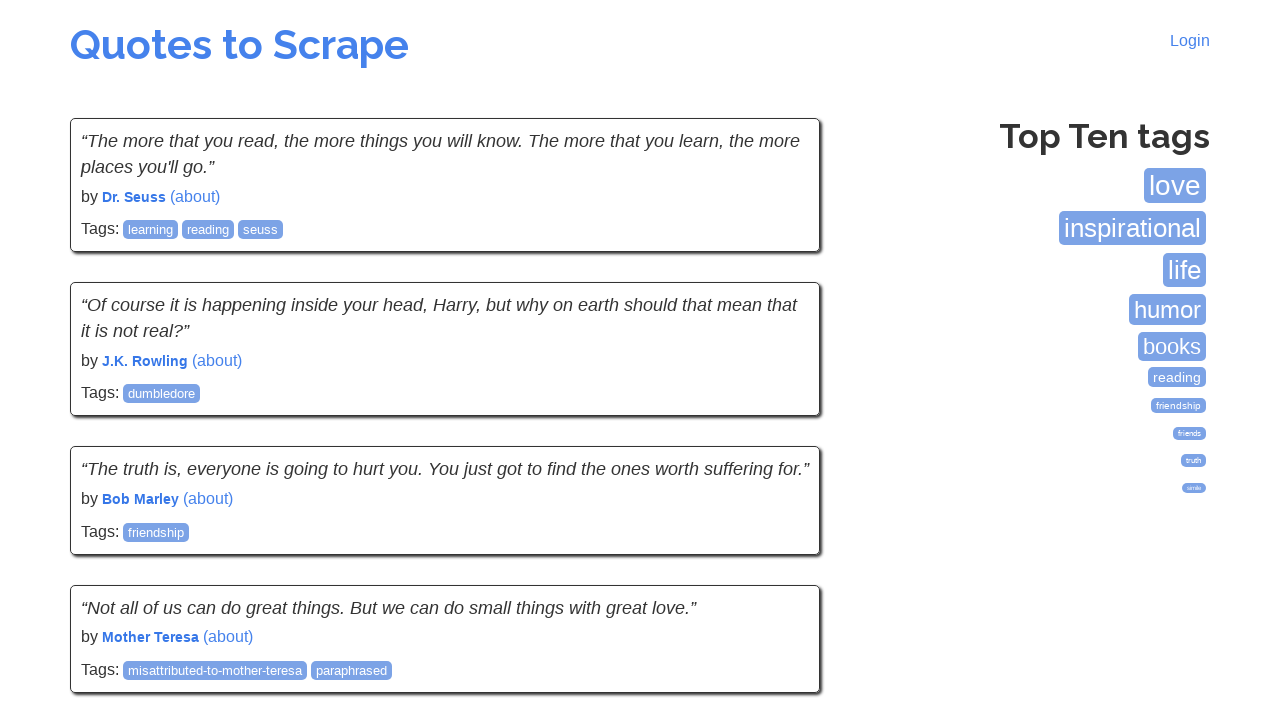

Waited for quotes to load on next page
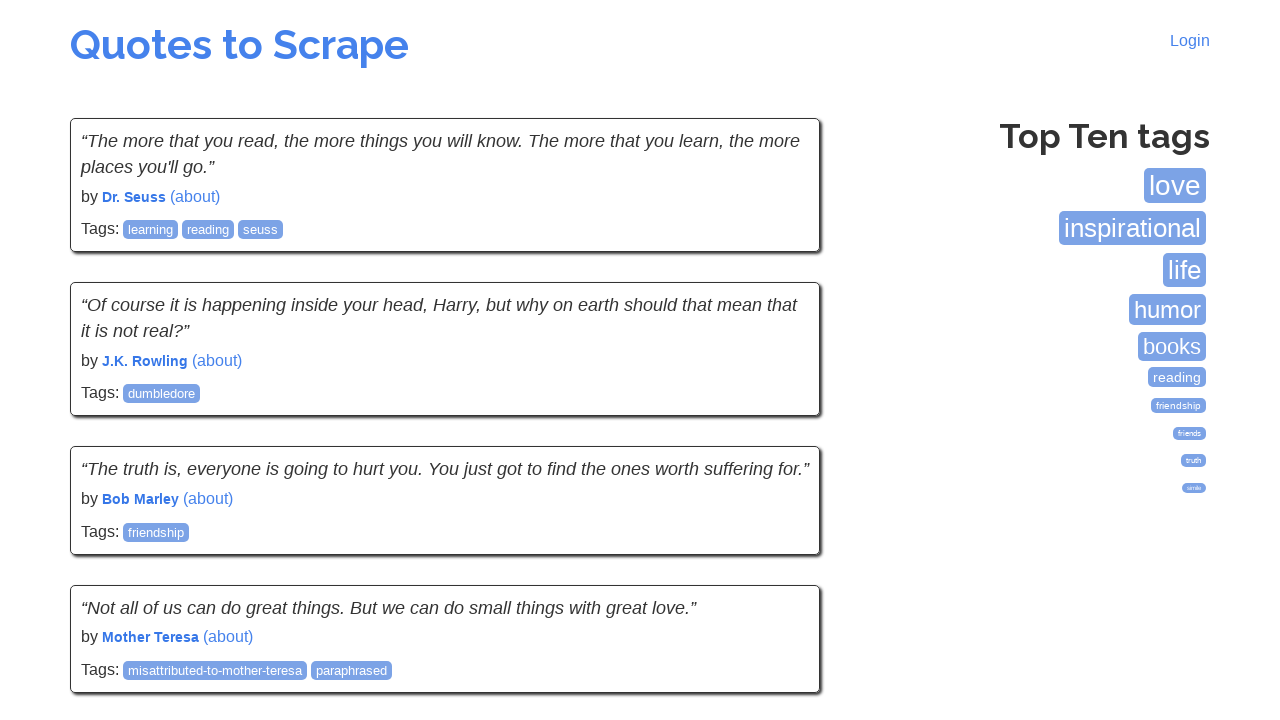

Clicked next button to navigate to next page at (778, 542) on .next a
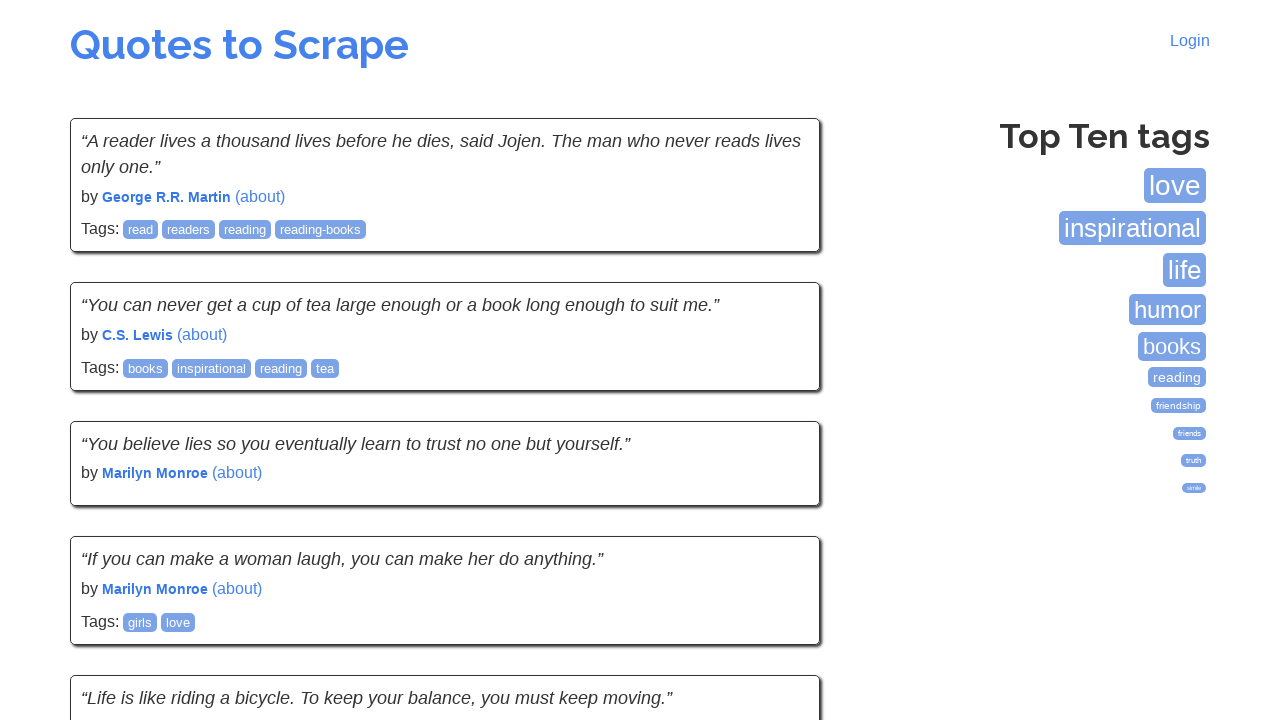

Waited for quotes to load on next page
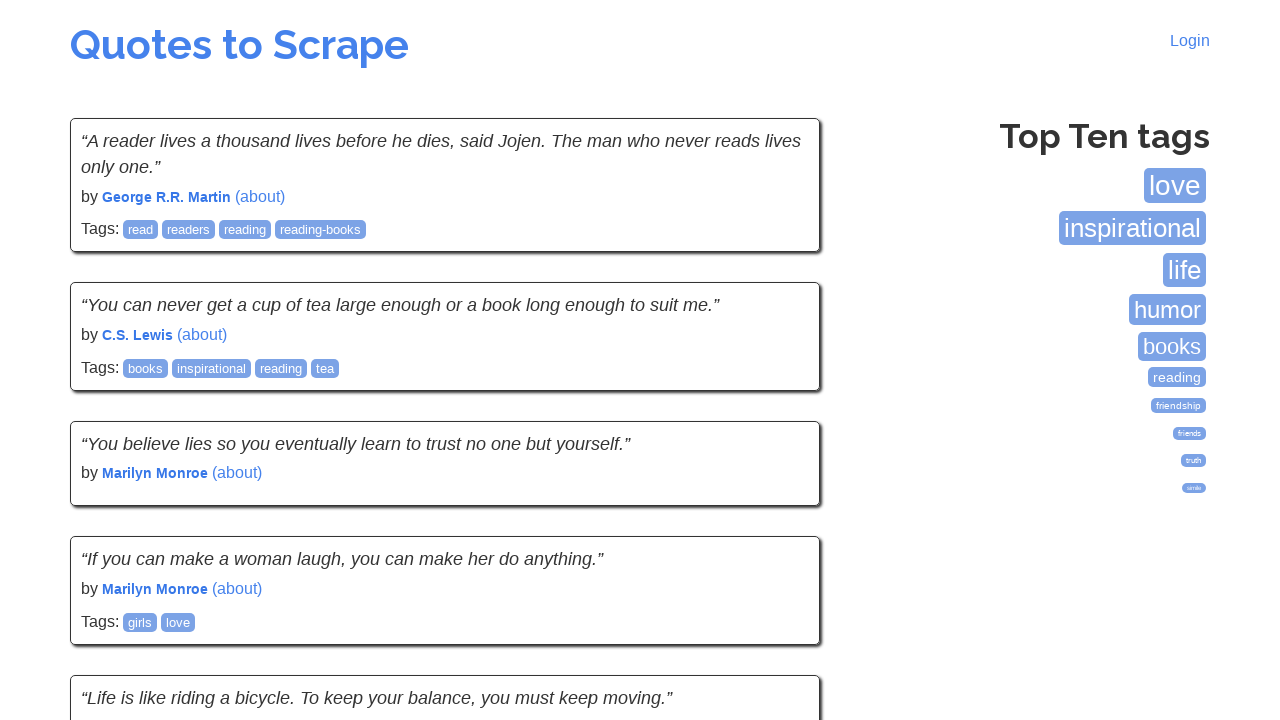

Clicked next button to navigate to next page at (778, 541) on .next a
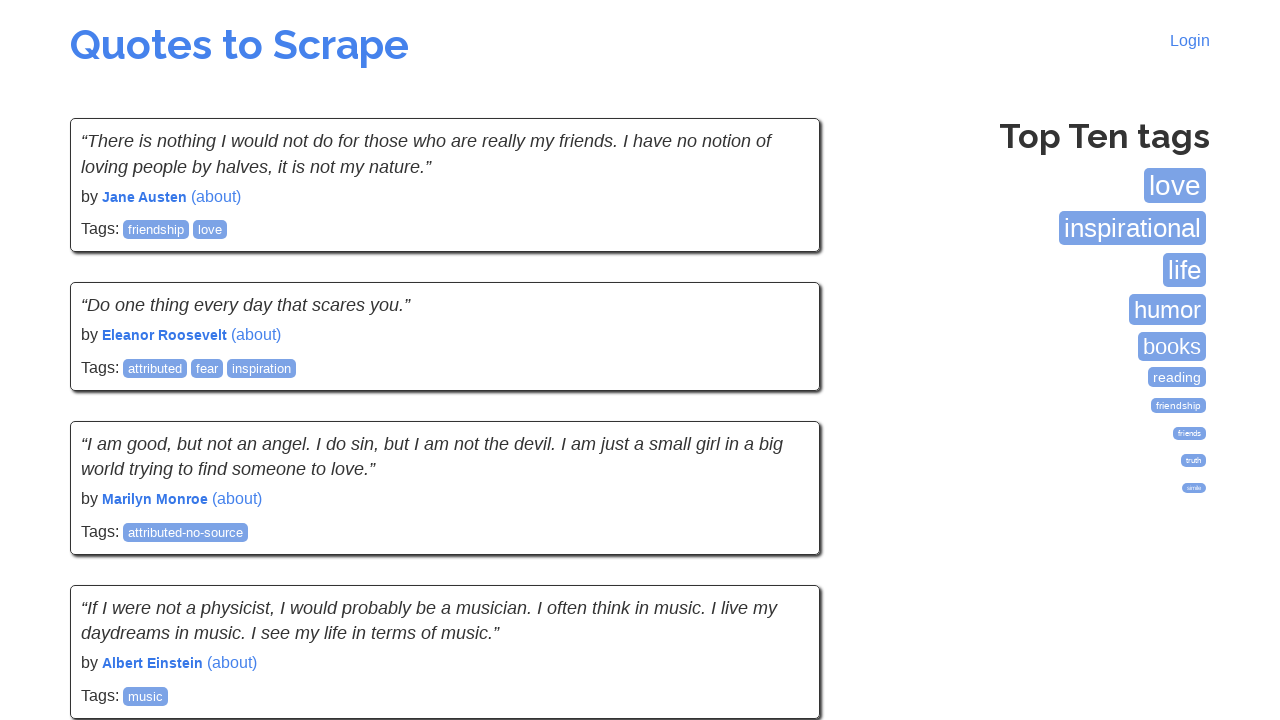

Waited for quotes to load on next page
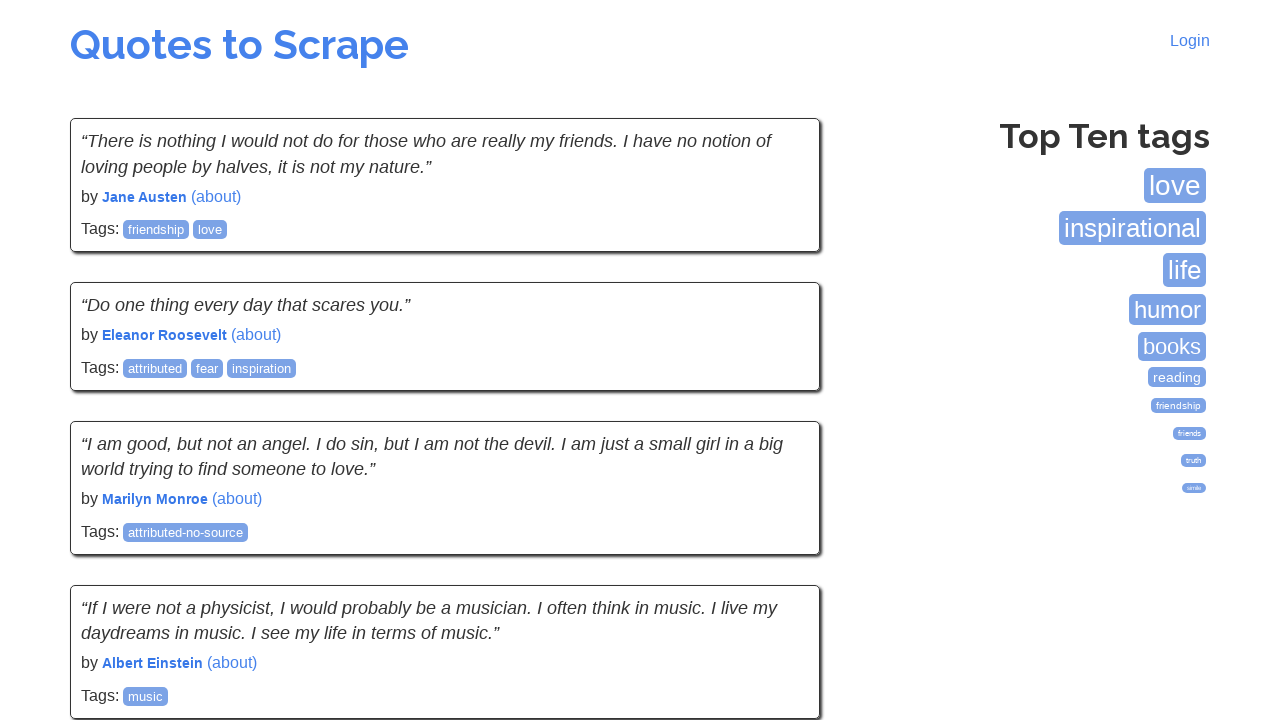

Clicked next button to navigate to next page at (778, 542) on .next a
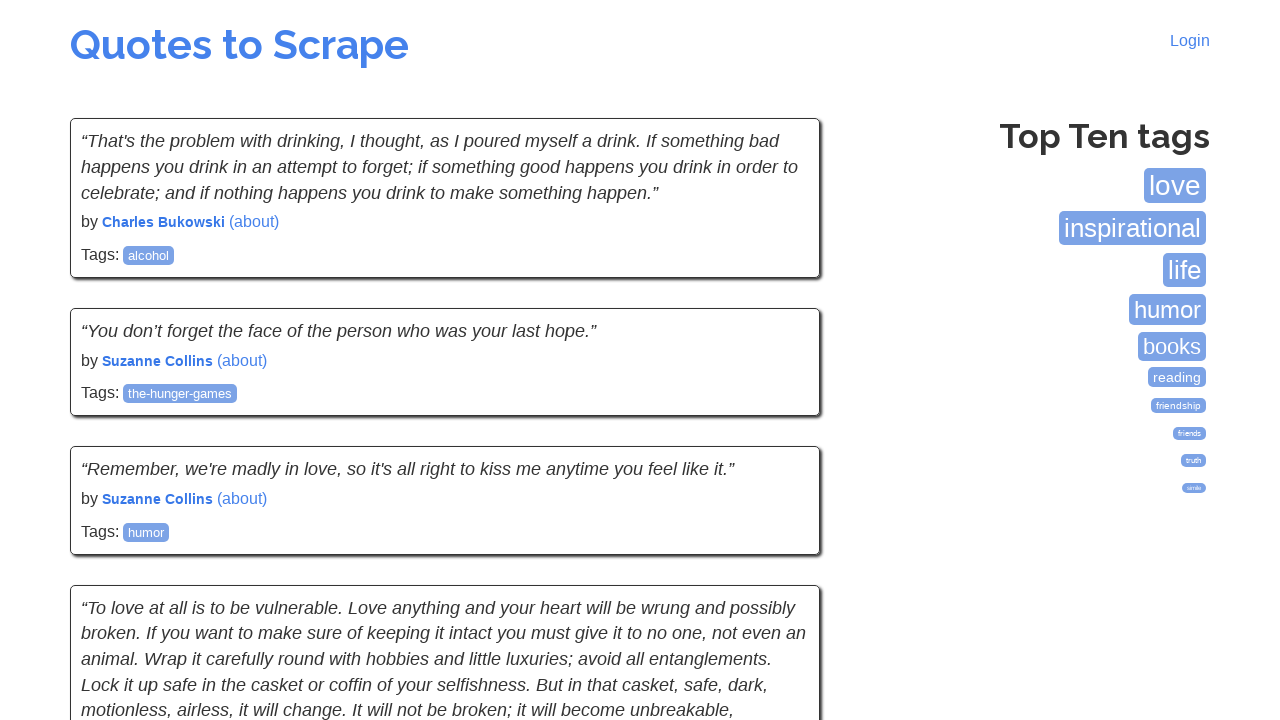

Waited for quotes to load on next page
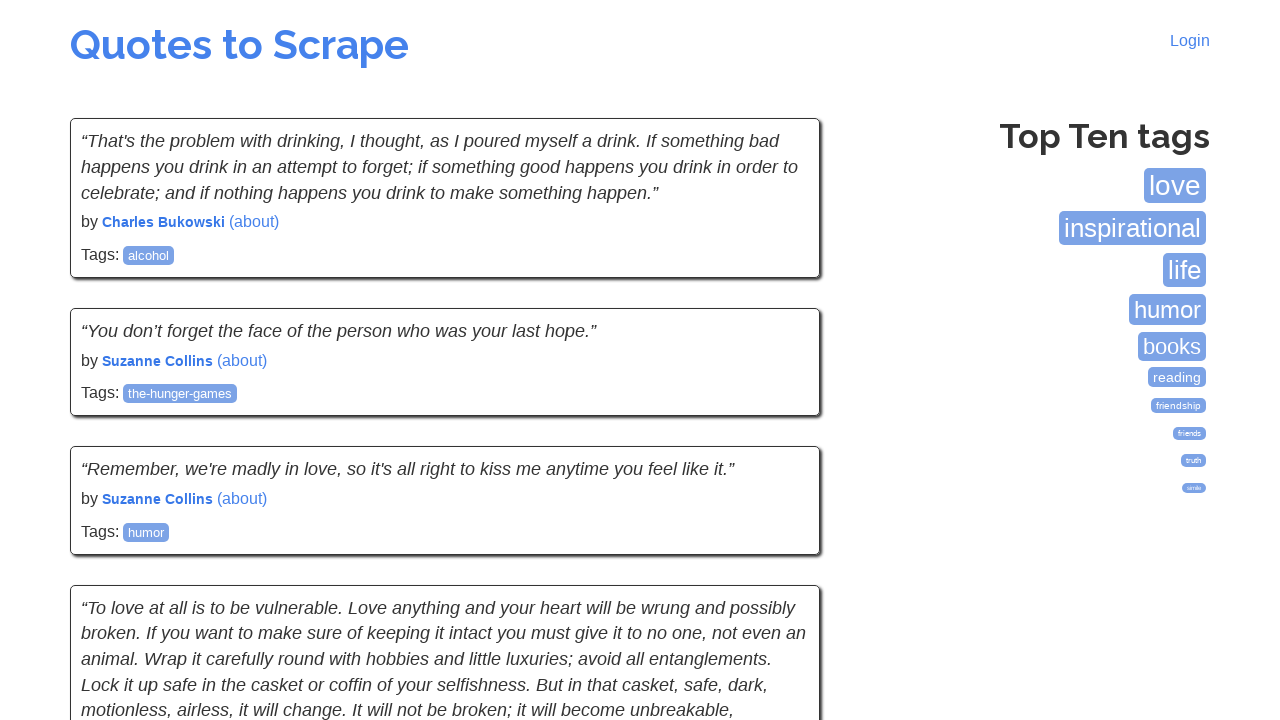

Clicked next button to navigate to next page at (778, 542) on .next a
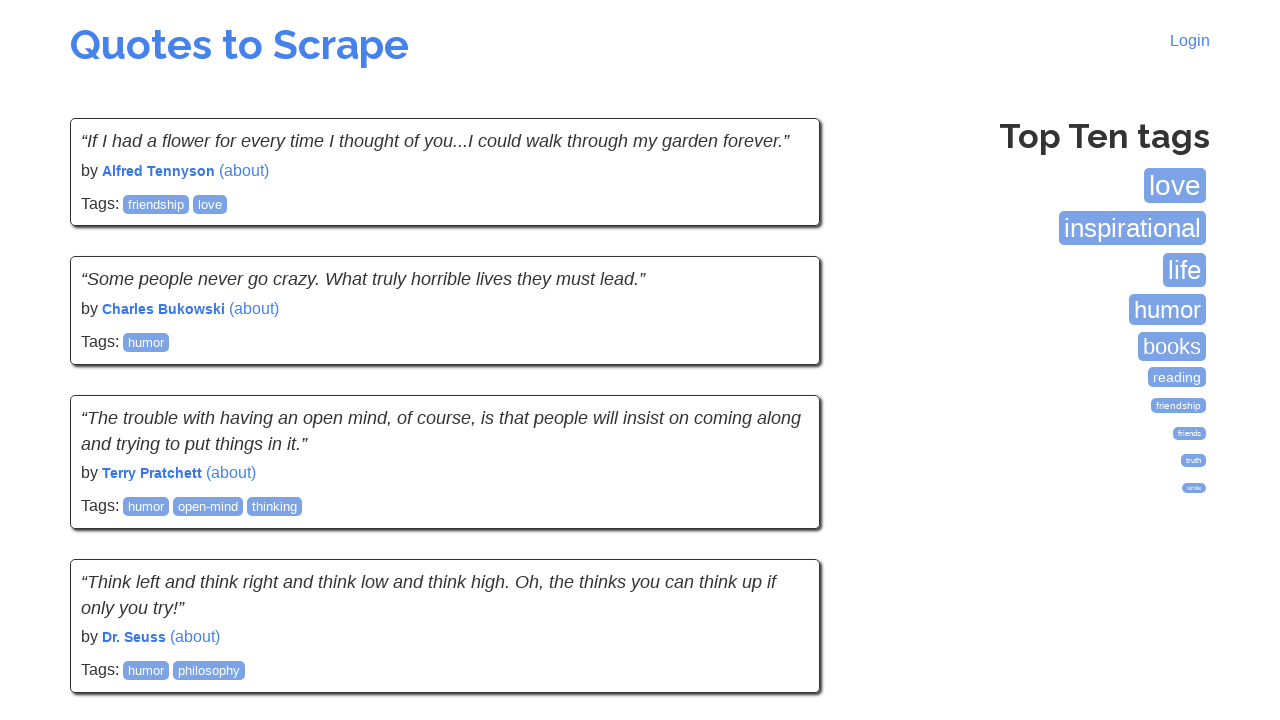

Waited for quotes to load on next page
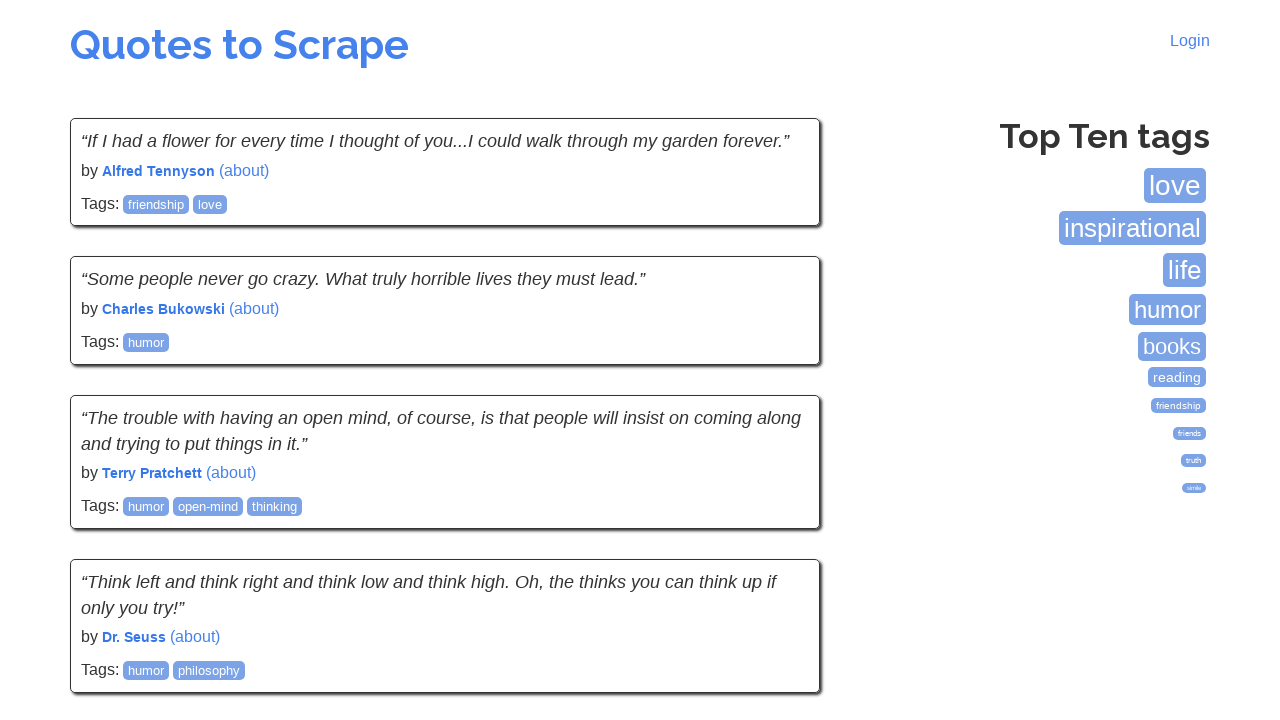

Clicked next button to navigate to next page at (778, 542) on .next a
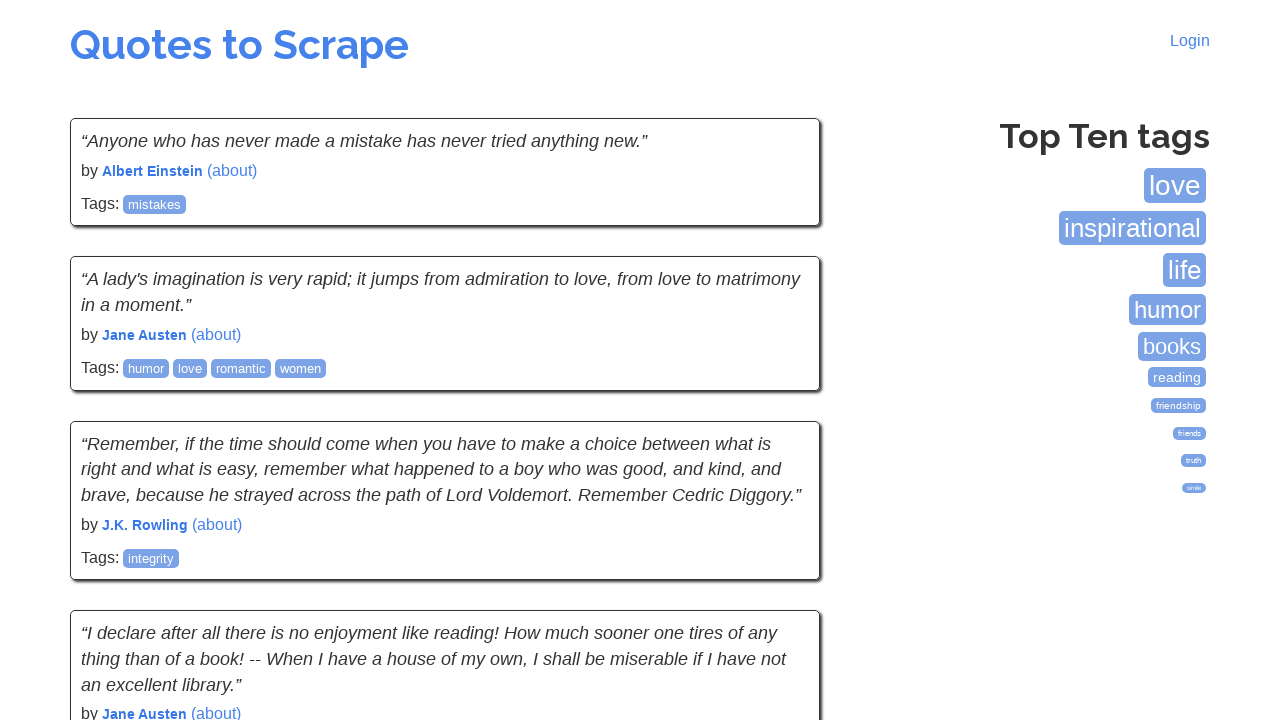

Waited for quotes to load on next page
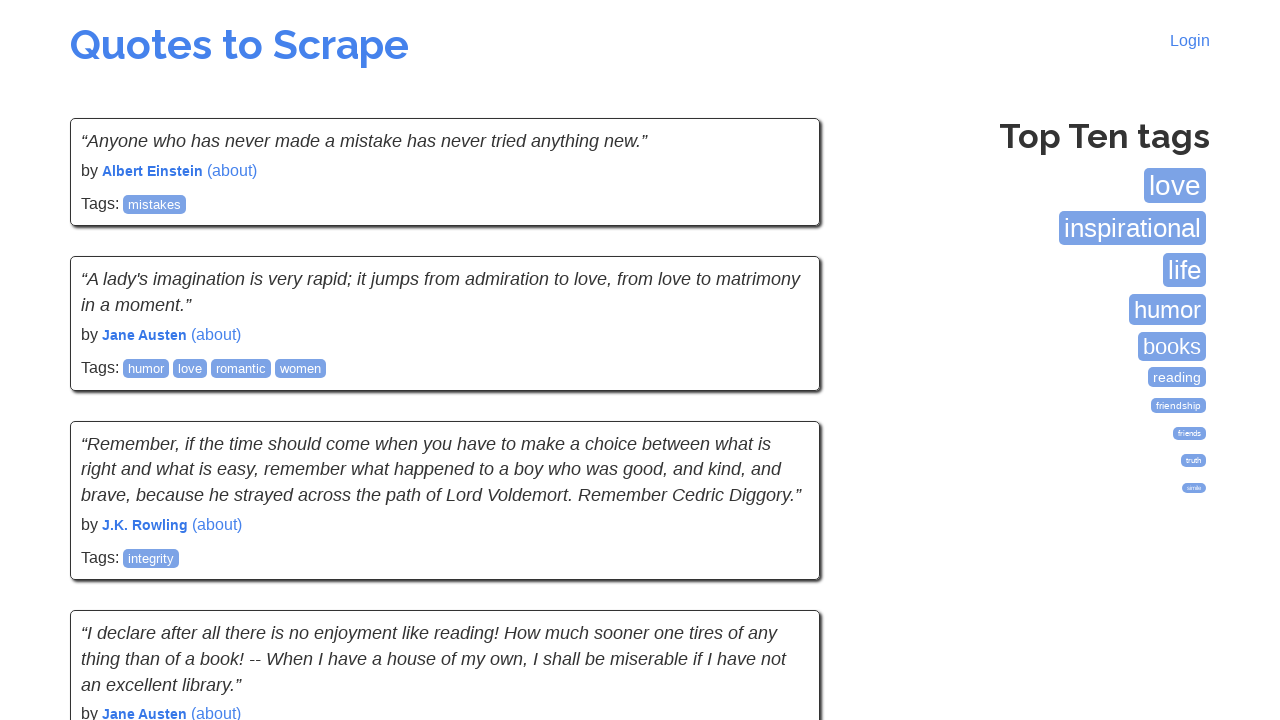

Clicked next button to navigate to next page at (778, 542) on .next a
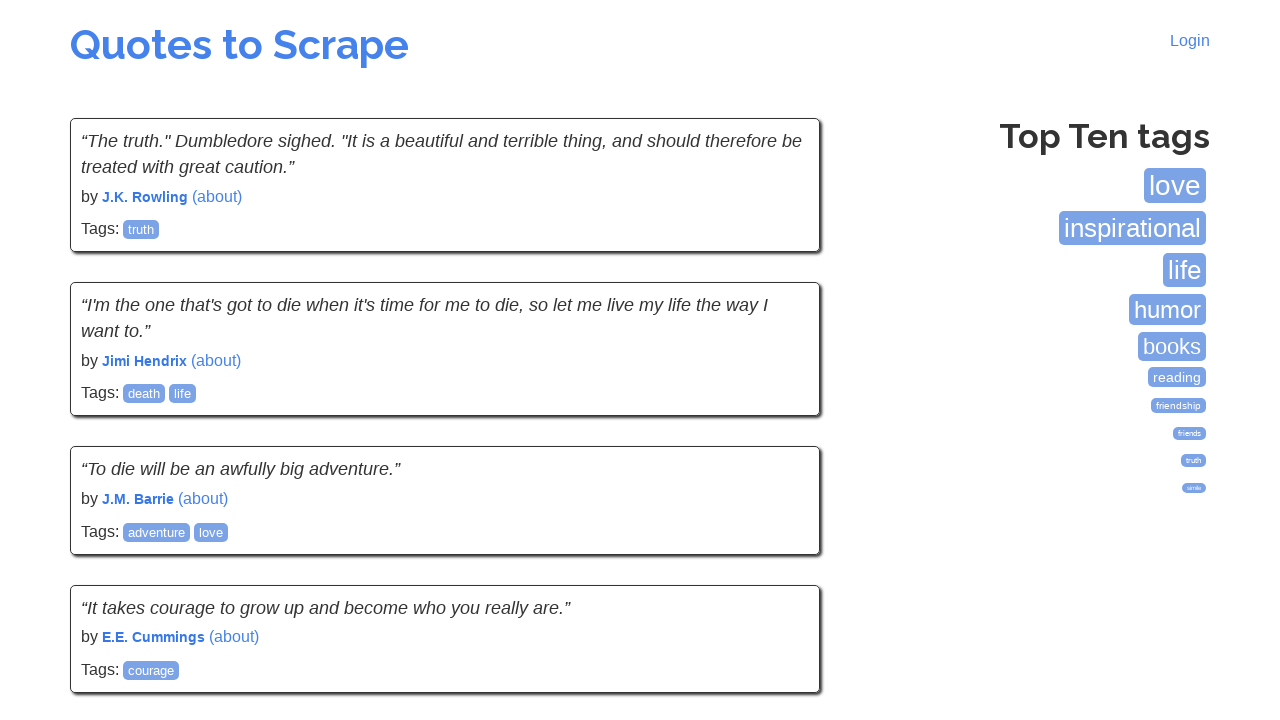

Waited for quotes to load on next page
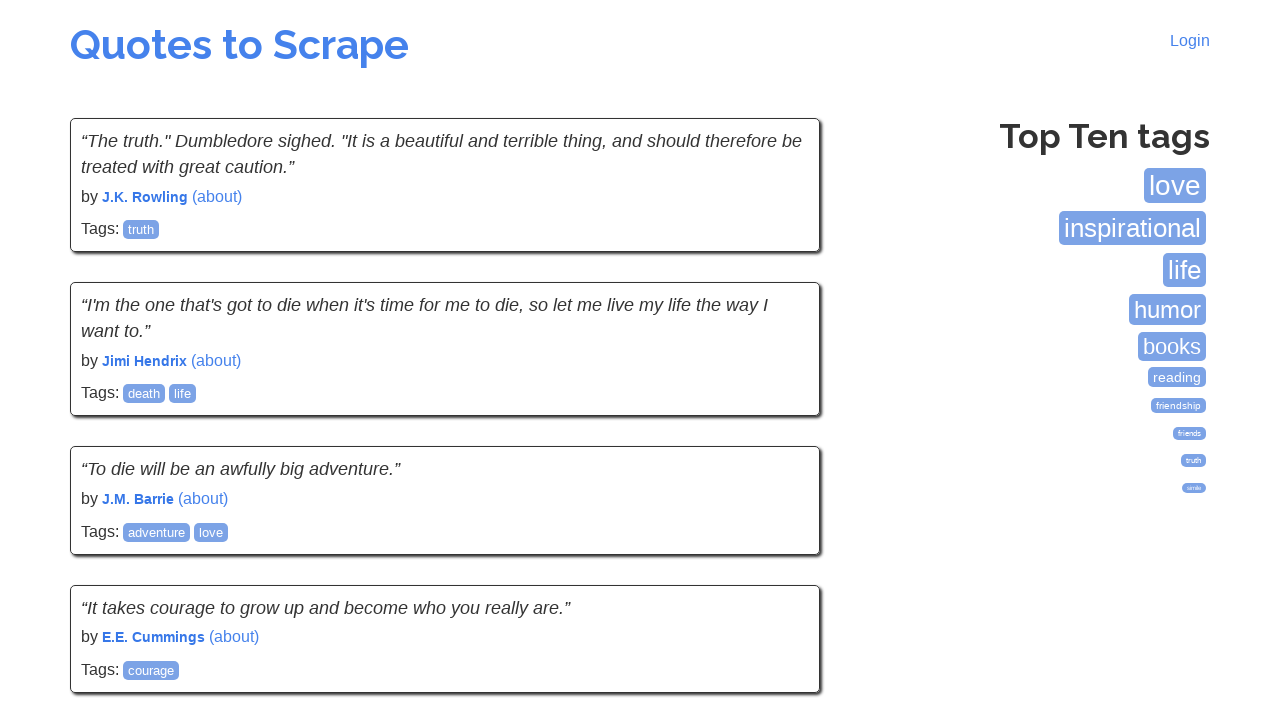

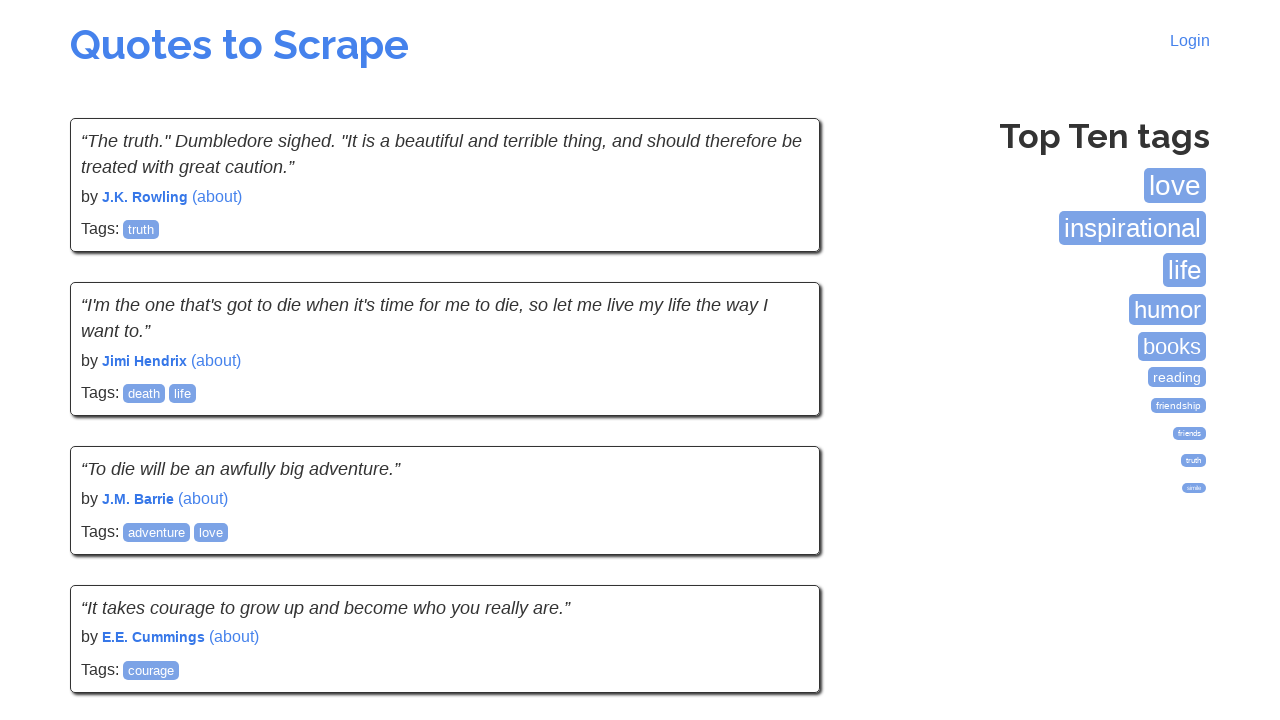